Tests clearing the complete state of all items by checking and then unchecking the toggle-all checkbox.

Starting URL: https://demo.playwright.dev/todomvc

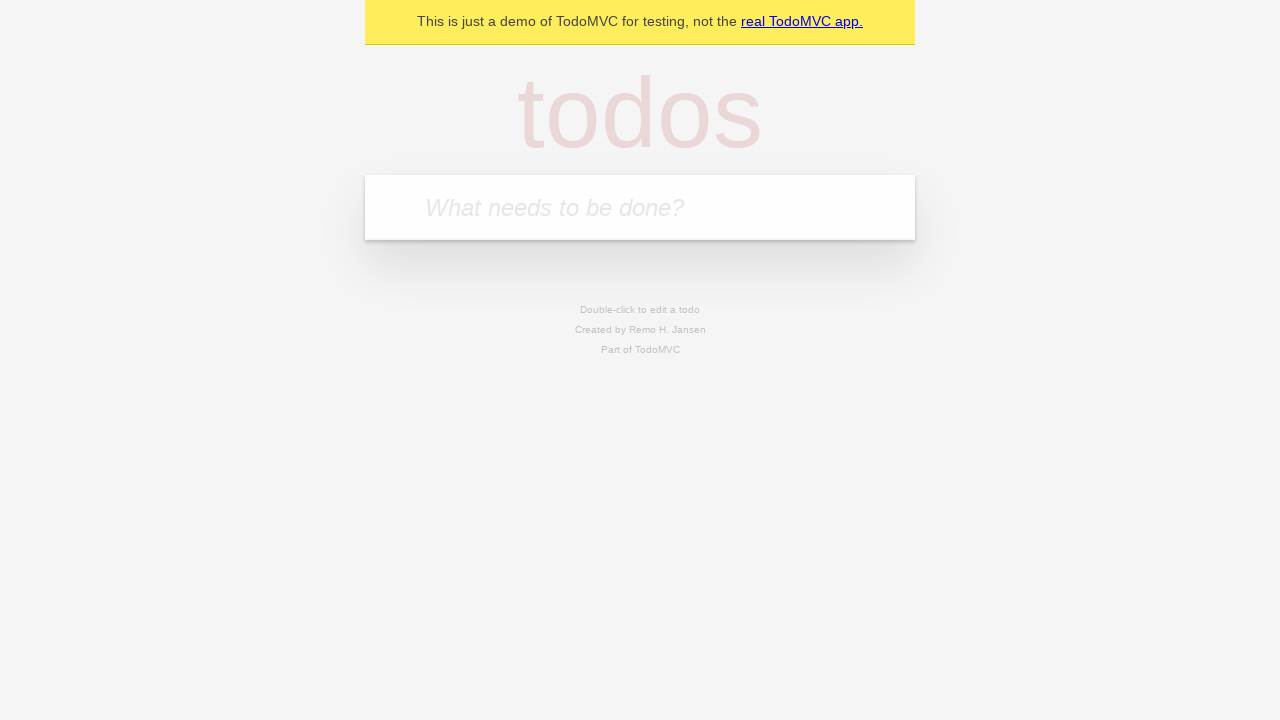

Filled input field with 'buy some cheese' on internal:attr=[placeholder="What needs to be done?"i]
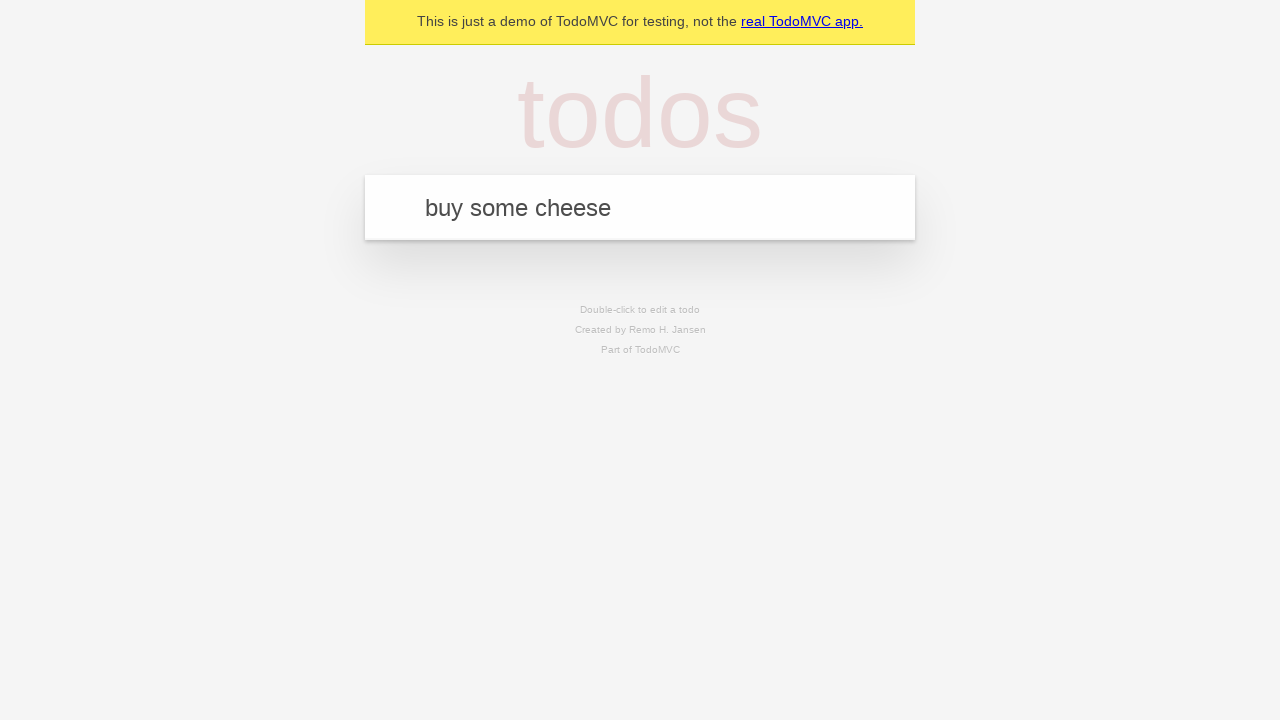

Pressed Enter to create first todo item on internal:attr=[placeholder="What needs to be done?"i]
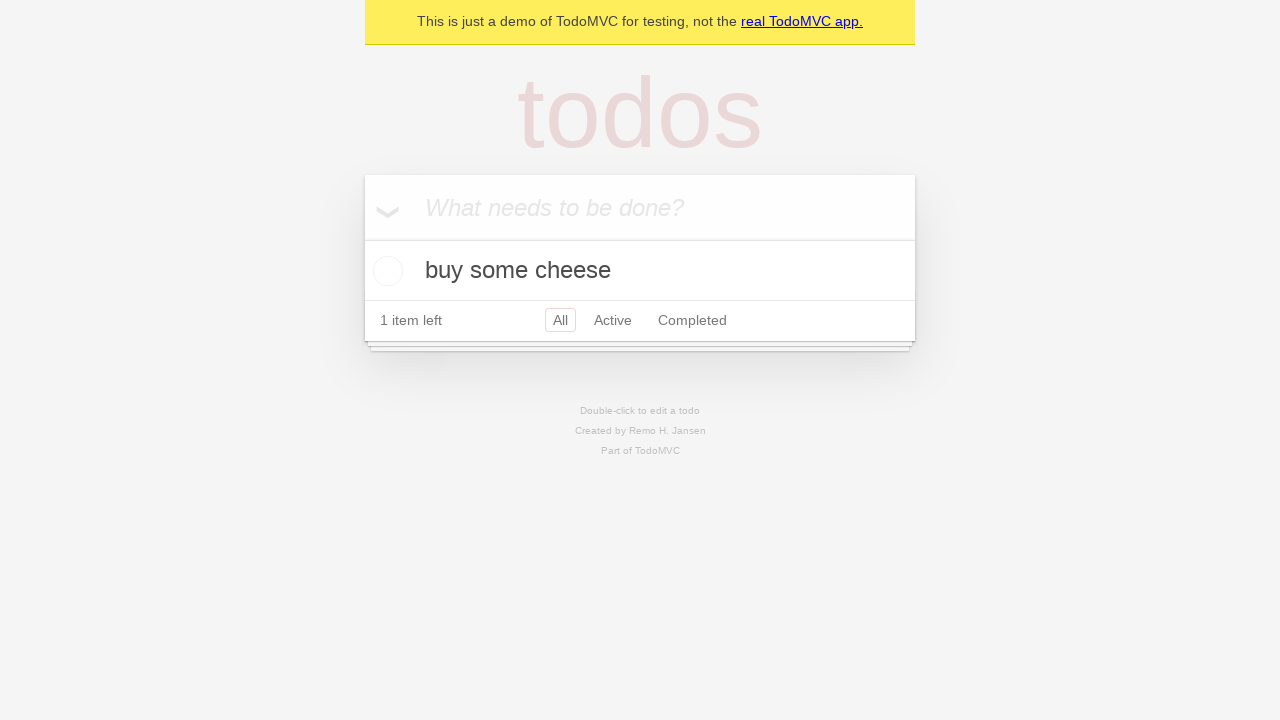

Filled input field with 'feed the cat' on internal:attr=[placeholder="What needs to be done?"i]
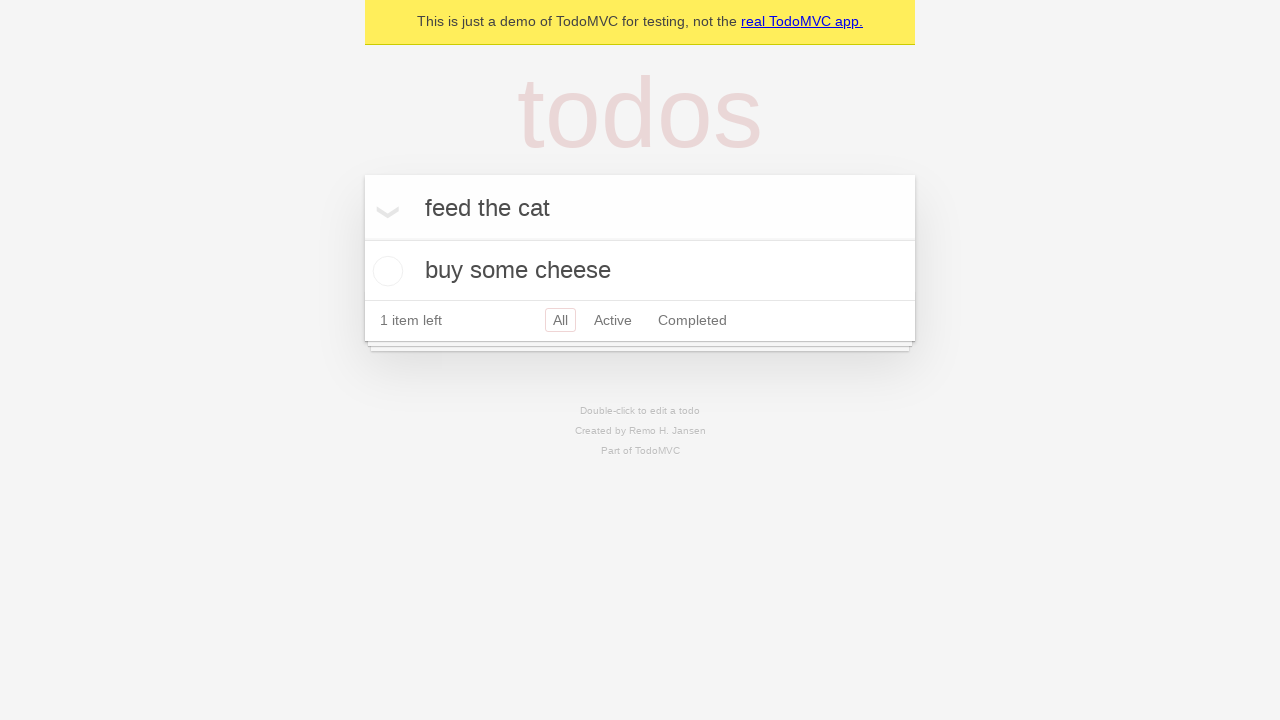

Pressed Enter to create second todo item on internal:attr=[placeholder="What needs to be done?"i]
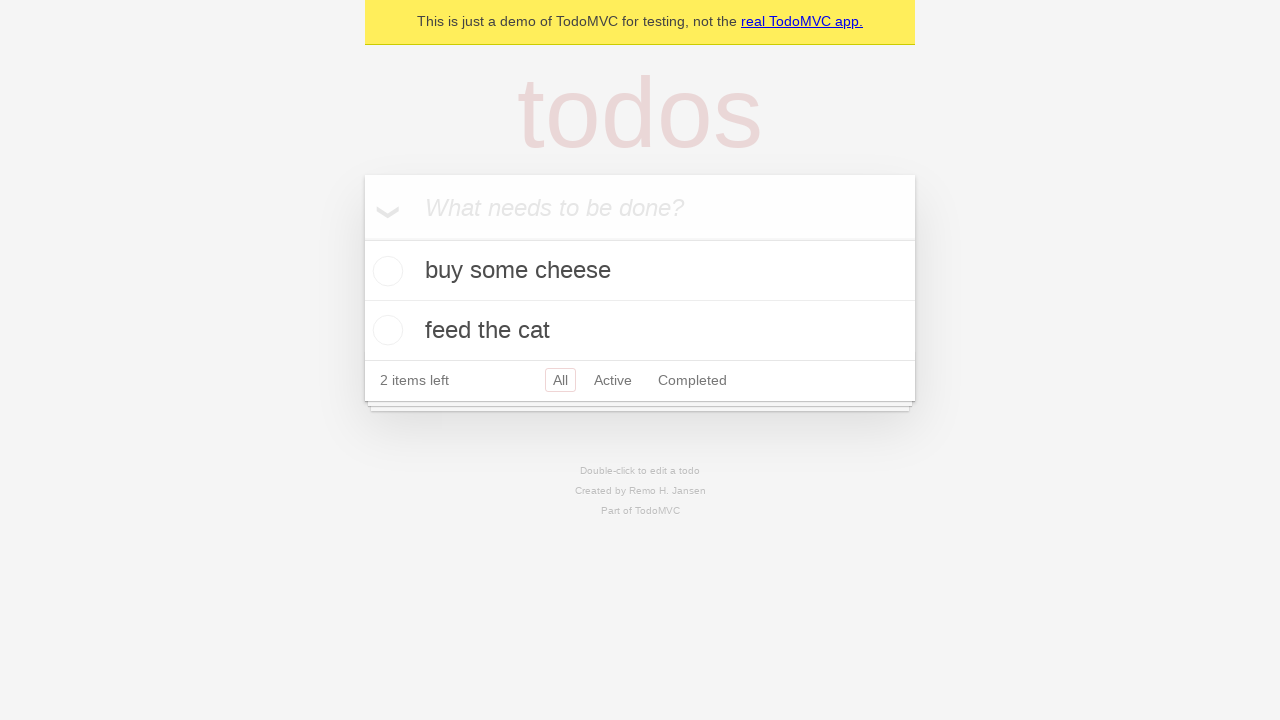

Filled input field with 'book a doctors appointment' on internal:attr=[placeholder="What needs to be done?"i]
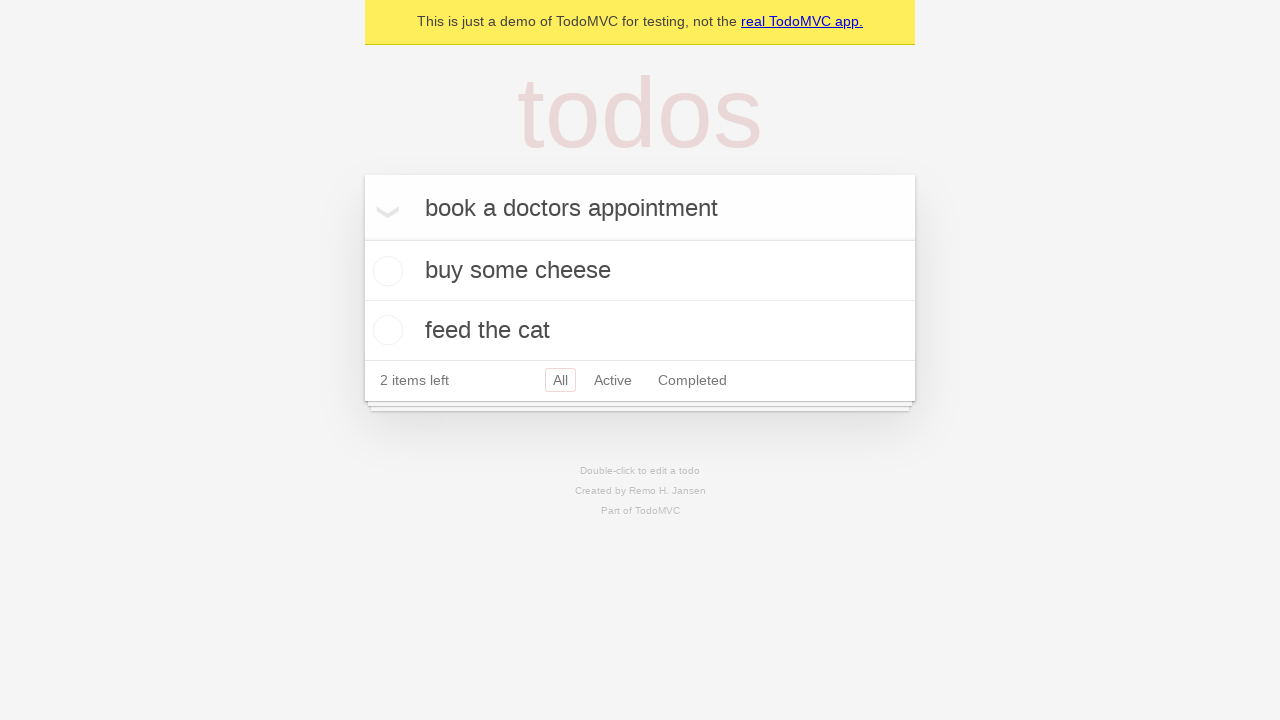

Pressed Enter to create third todo item on internal:attr=[placeholder="What needs to be done?"i]
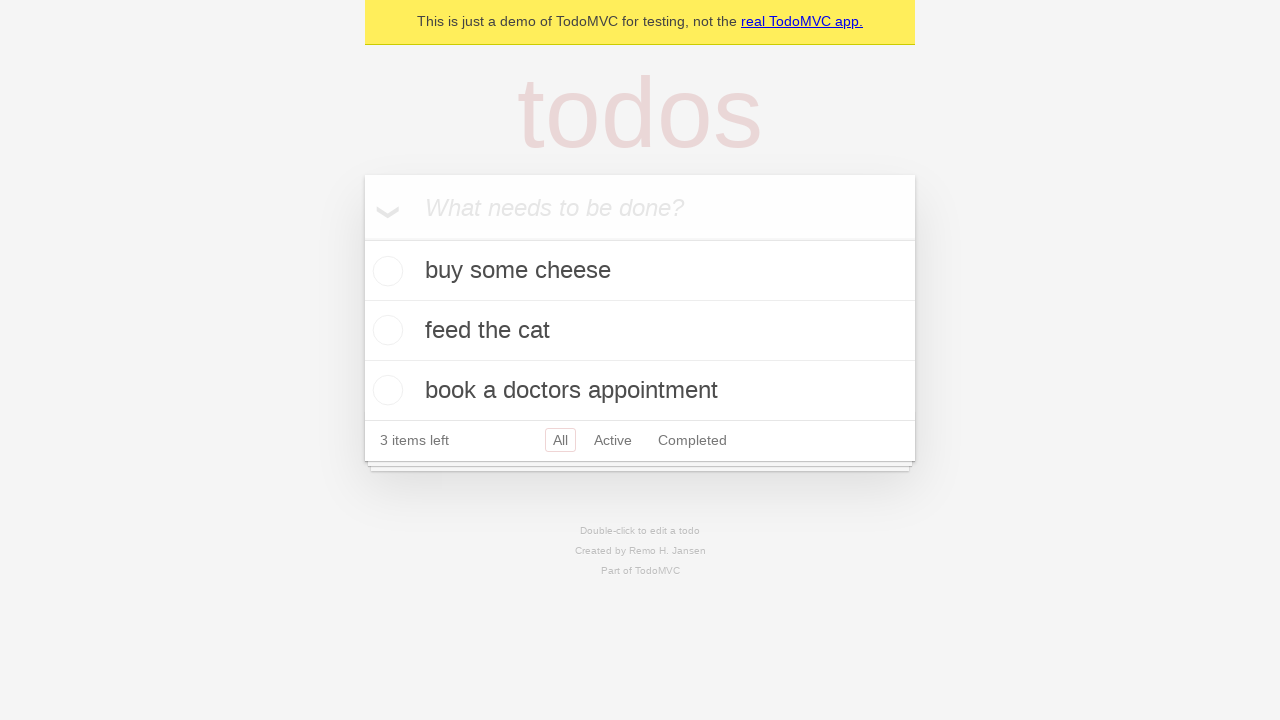

Checked 'Mark all as complete' toggle to mark all items as complete at (362, 238) on internal:label="Mark all as complete"i
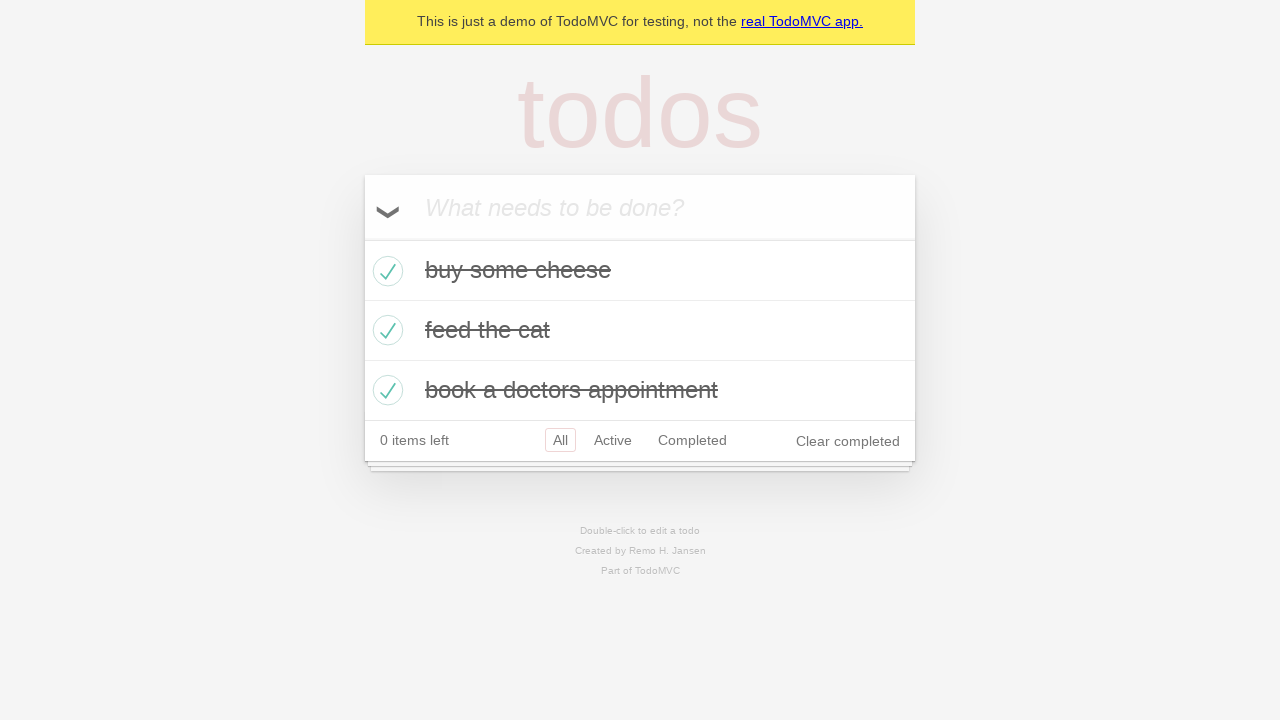

Unchecked 'Mark all as complete' toggle to clear complete state of all items at (362, 238) on internal:label="Mark all as complete"i
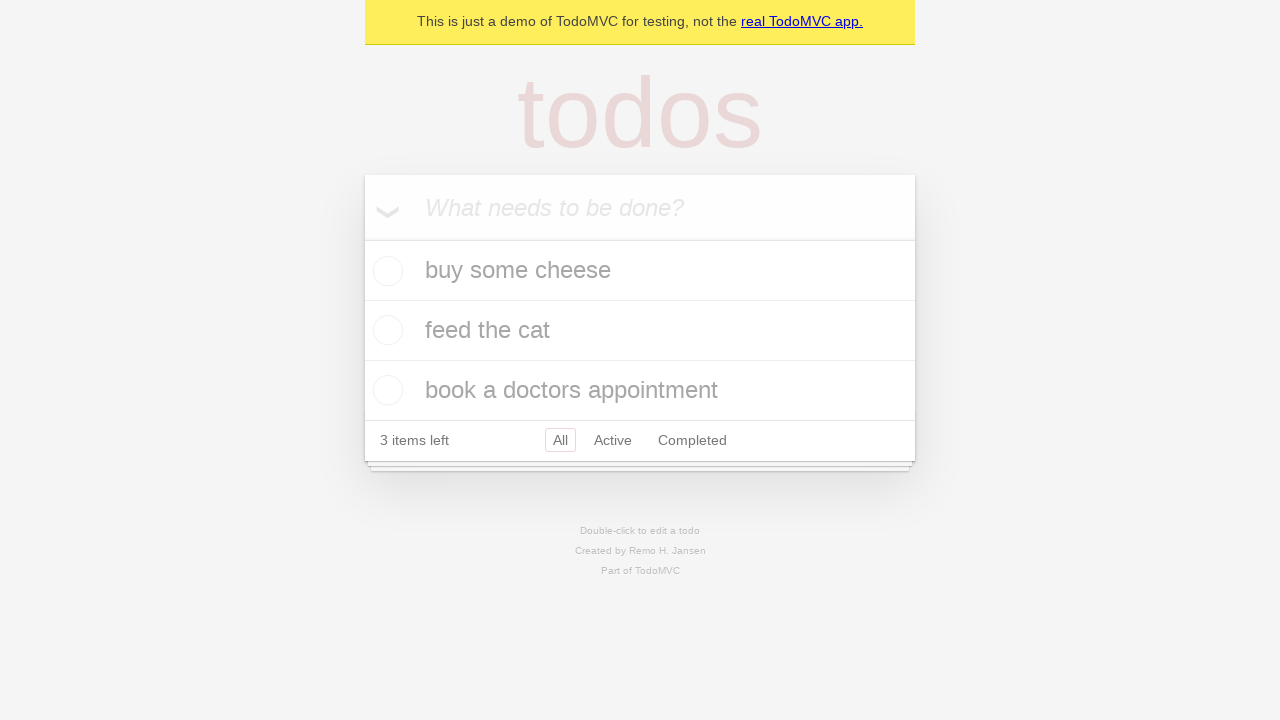

Waited for todo items to be visible in the DOM
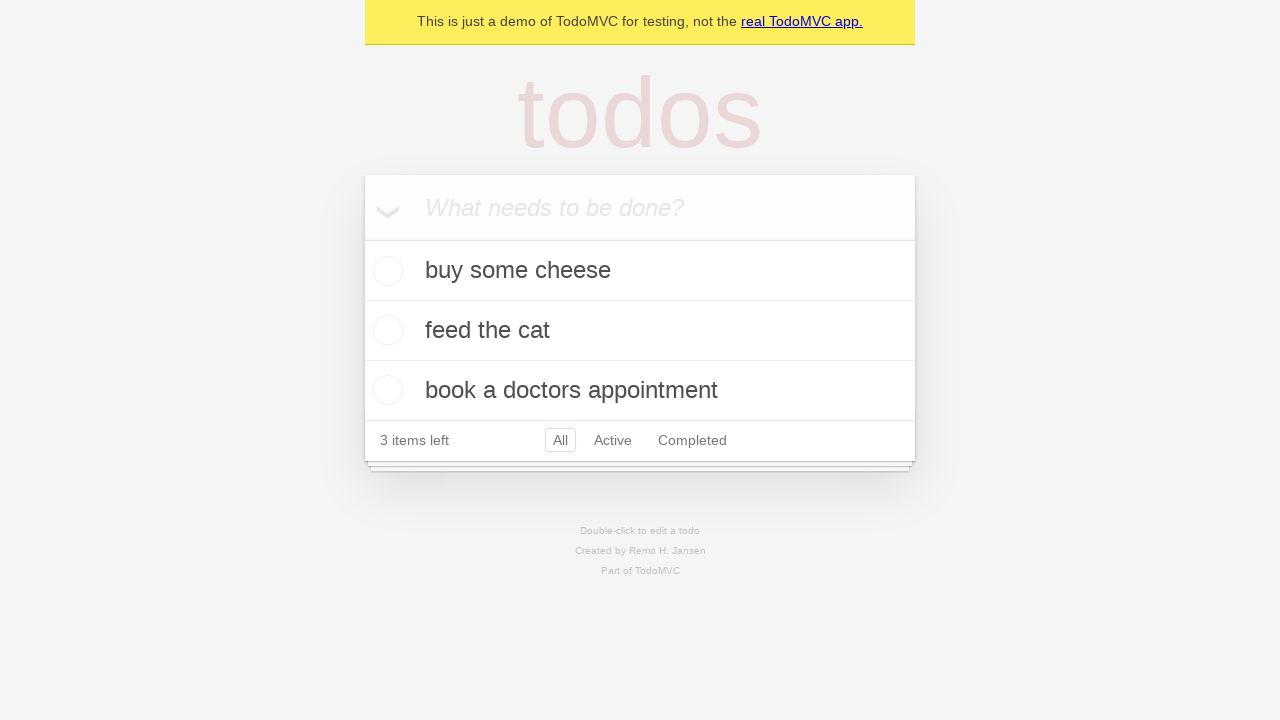

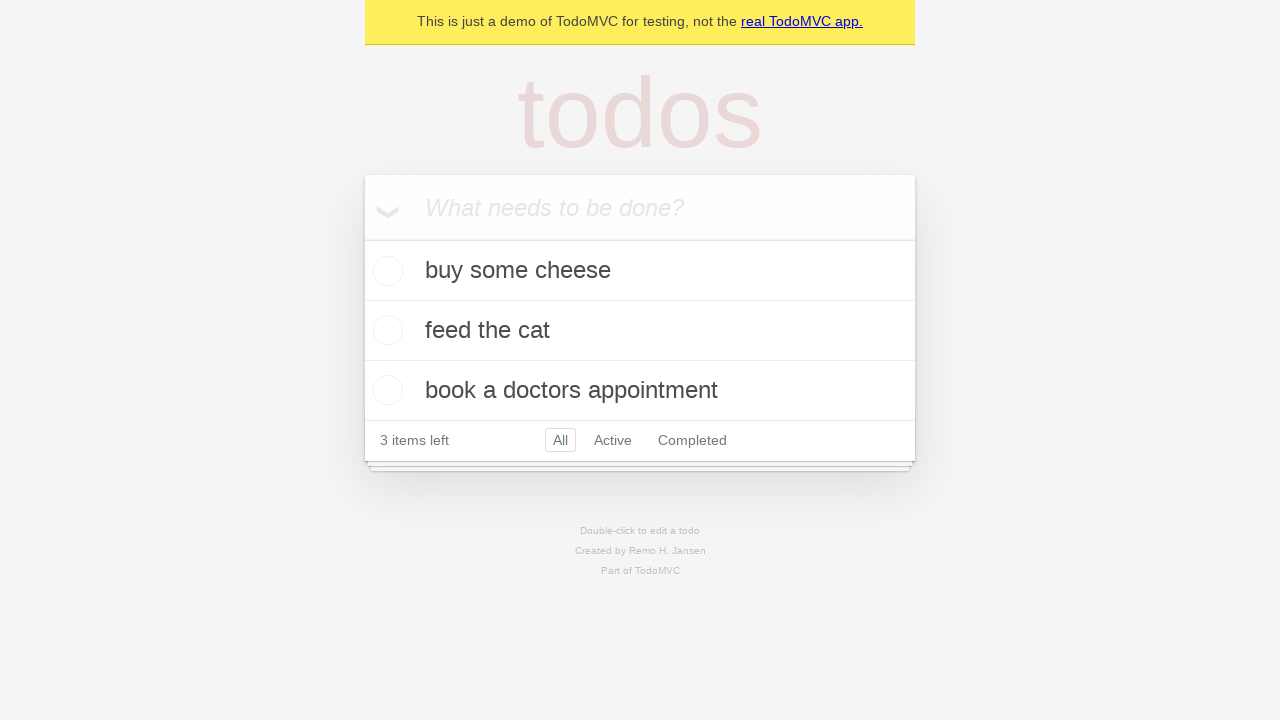